Tests file upload functionality by selecting a file and clicking the upload button, then verifying the success message is displayed.

Starting URL: https://the-internet.herokuapp.com/upload

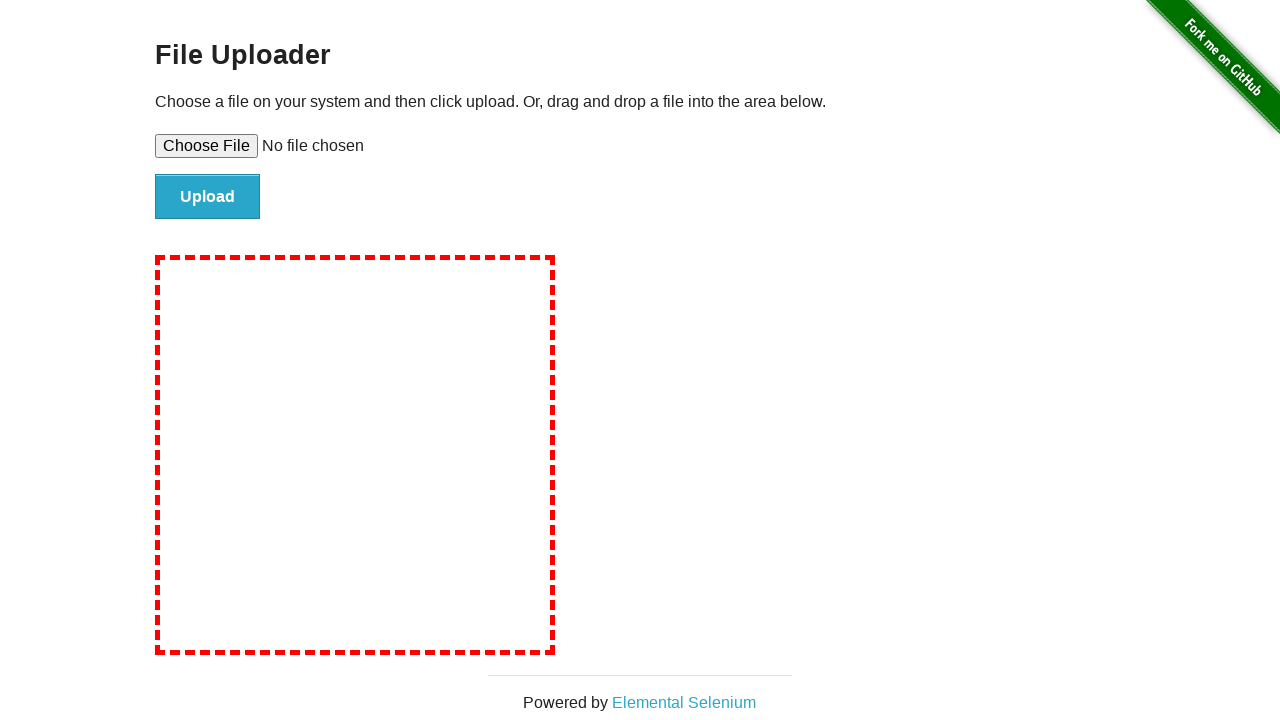

Created temporary test file for upload
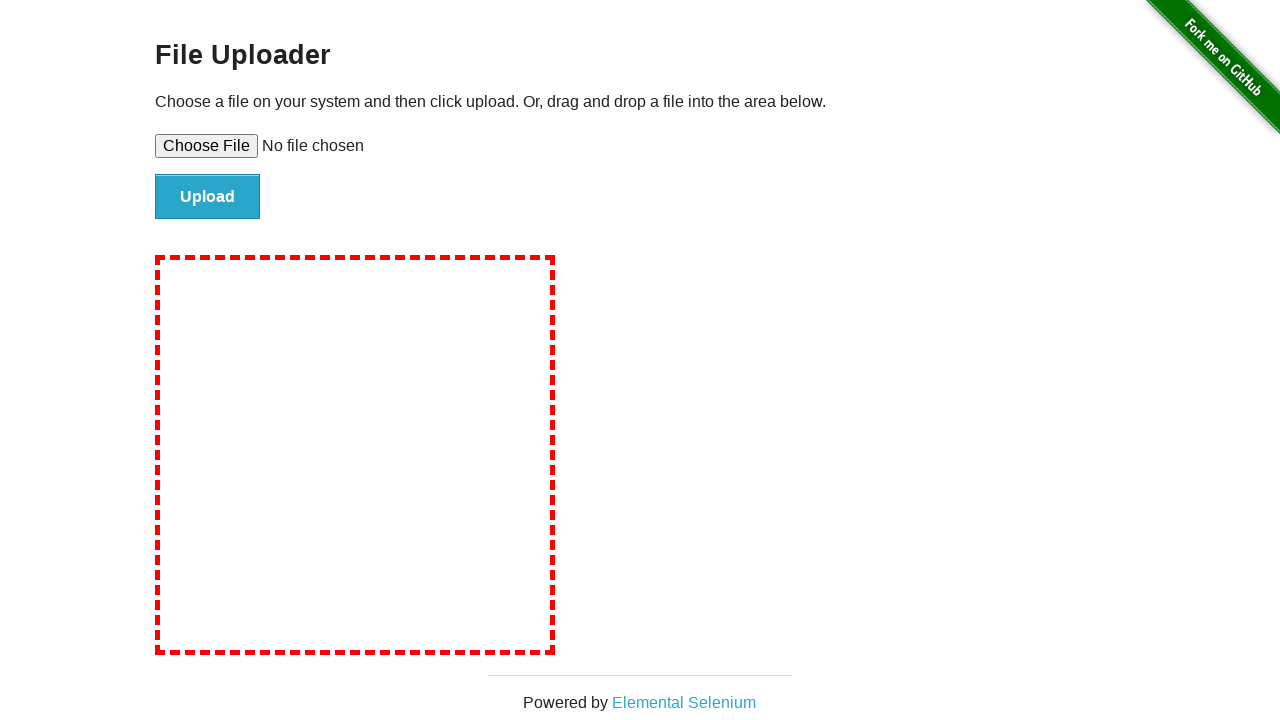

Set file input with test file
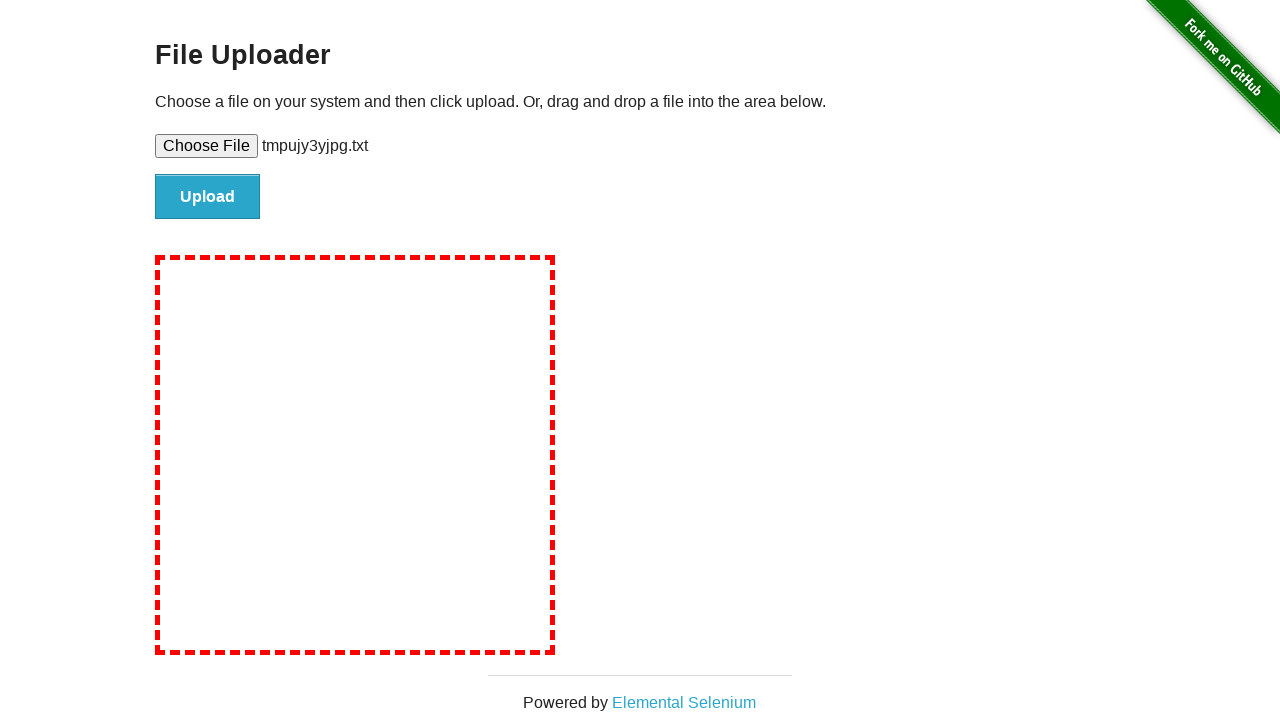

Clicked upload button at (208, 197) on #file-submit
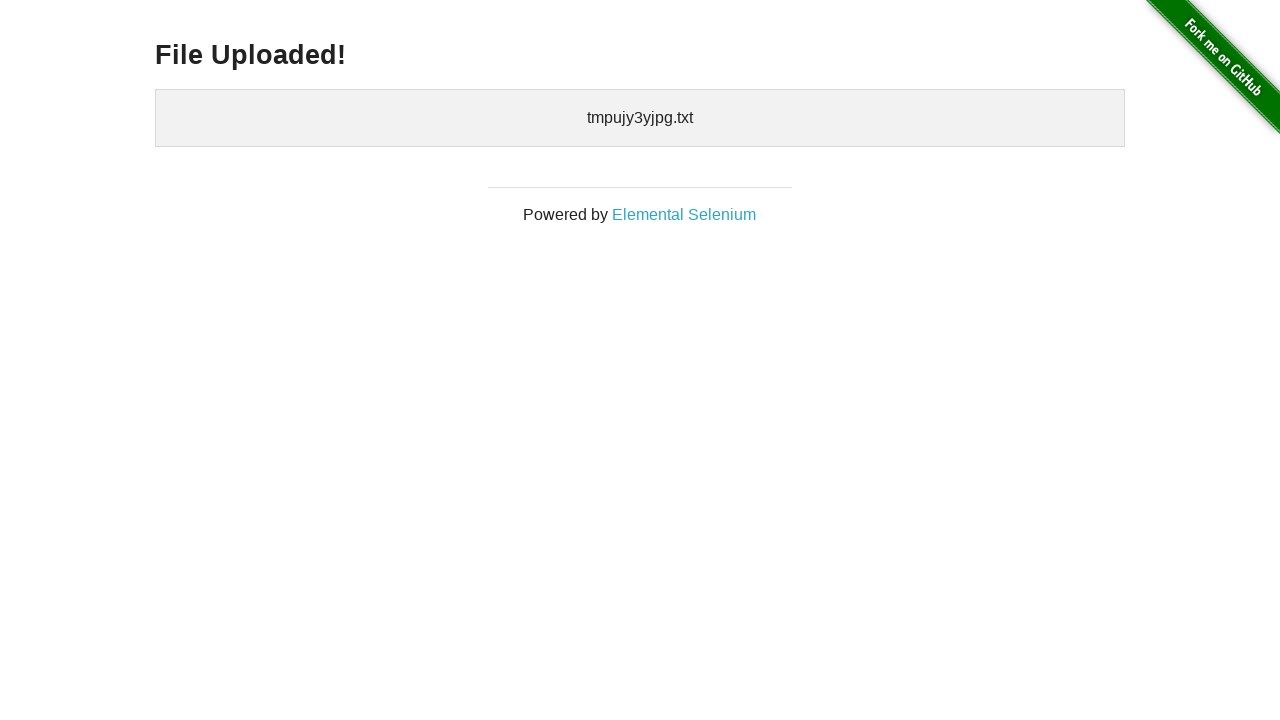

File upload success message displayed
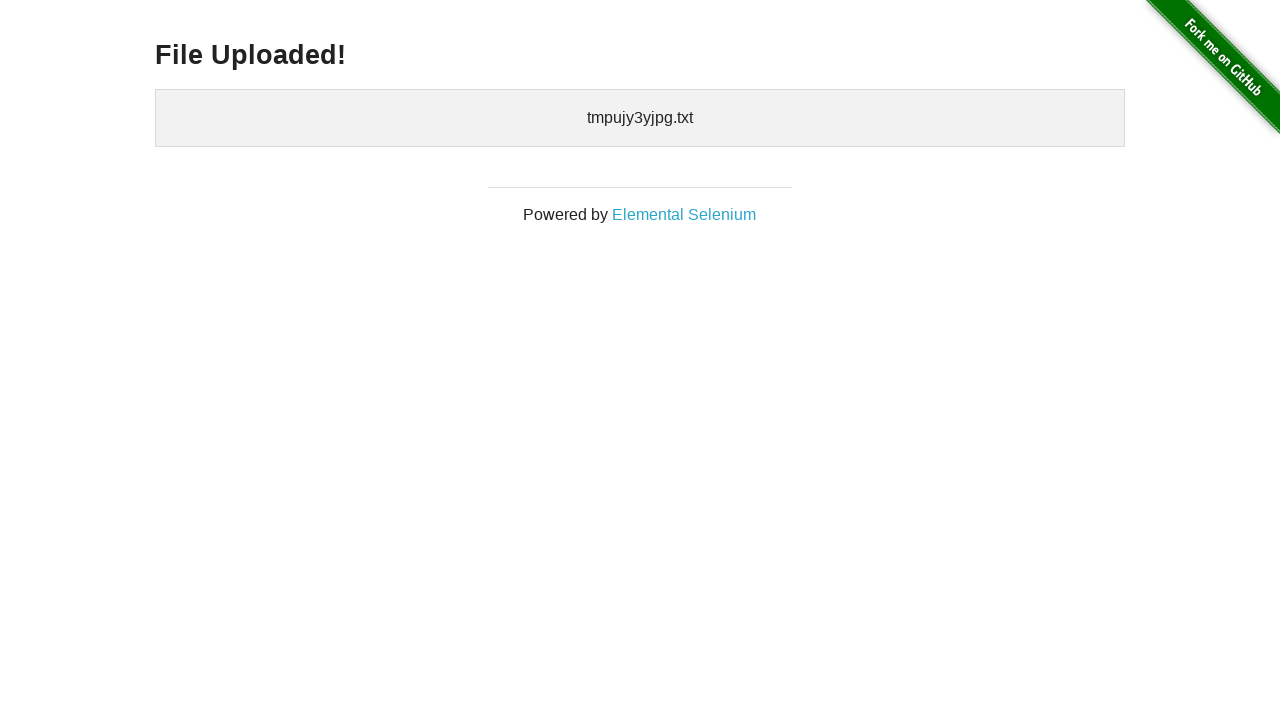

Cleaned up temporary test file
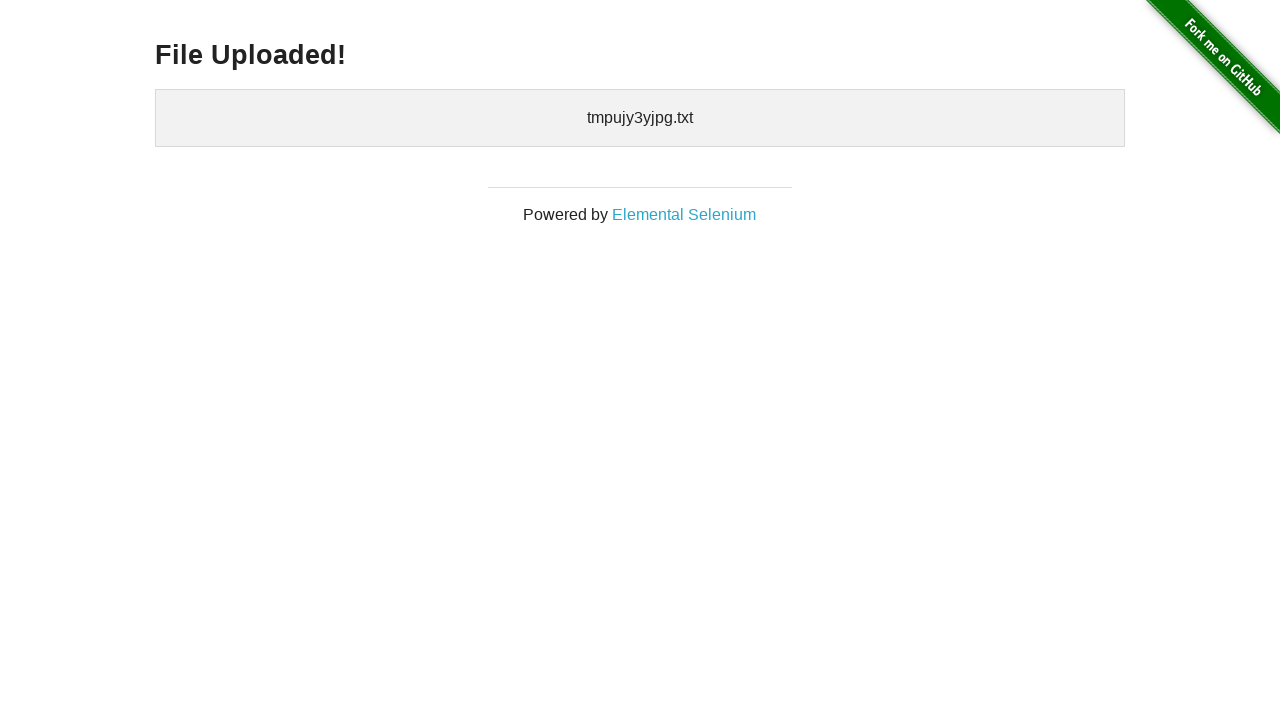

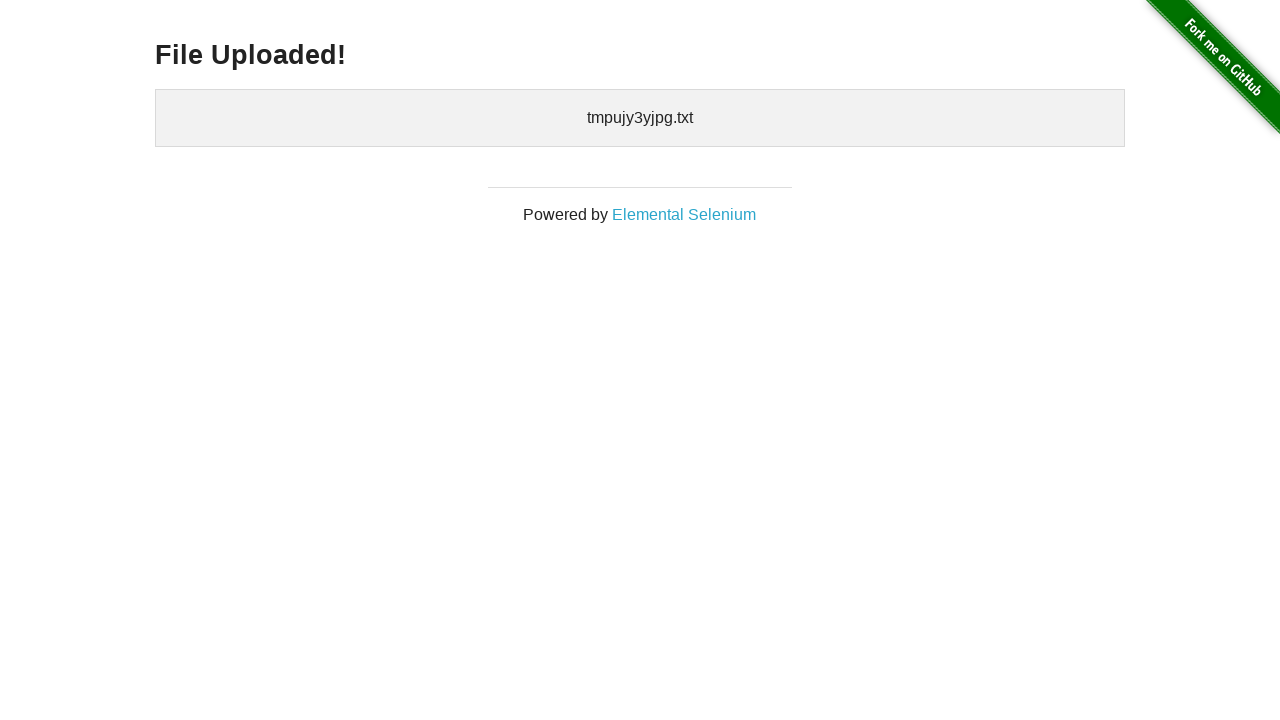